Tests opening a new browser tab by navigating to a page, opening a new tab, navigating to another page in the new tab, and verifying that two window handles exist.

Starting URL: https://the-internet.herokuapp.com/windows

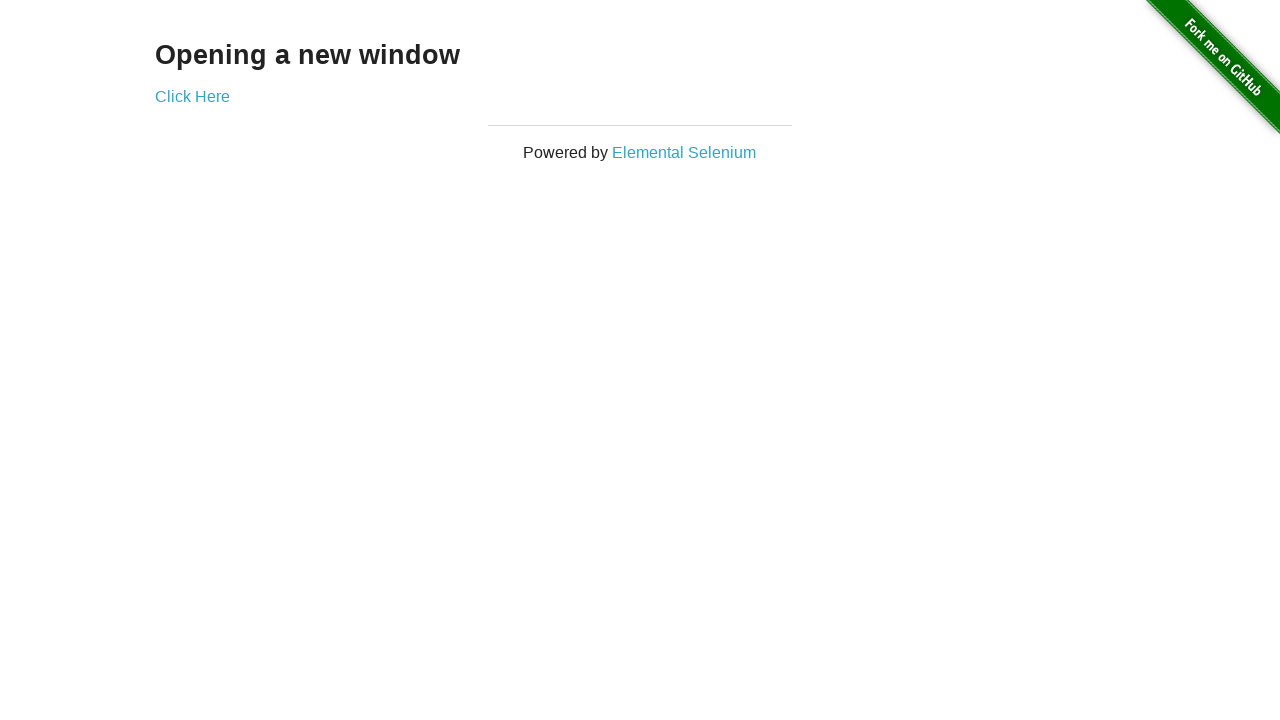

Opened a new browser tab
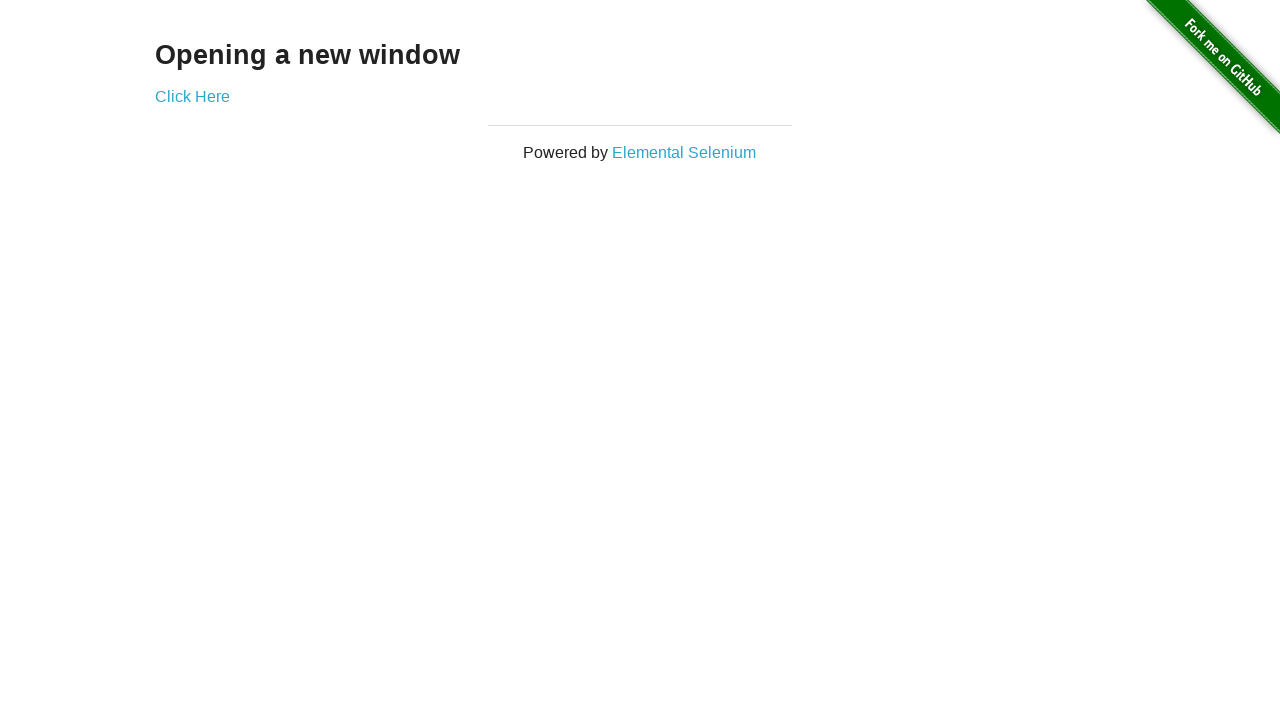

Navigated to https://the-internet.herokuapp.com/typos in the new tab
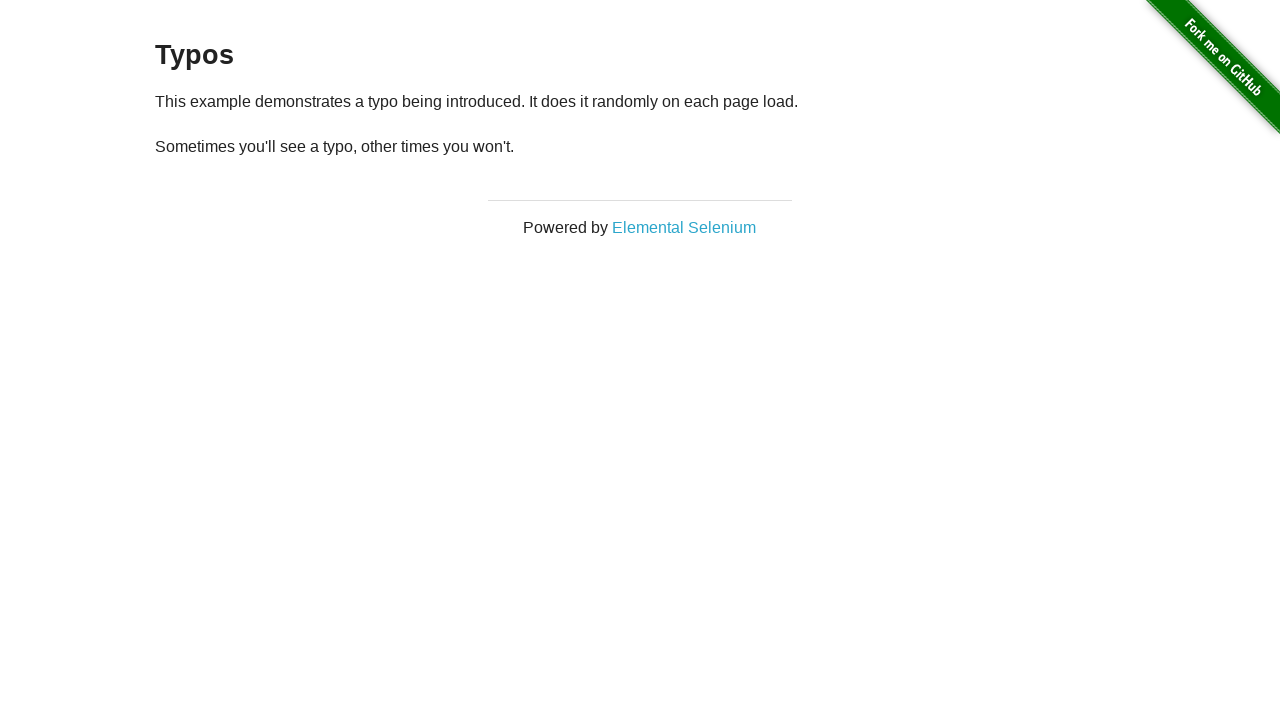

Verified that 2 browser tabs are open
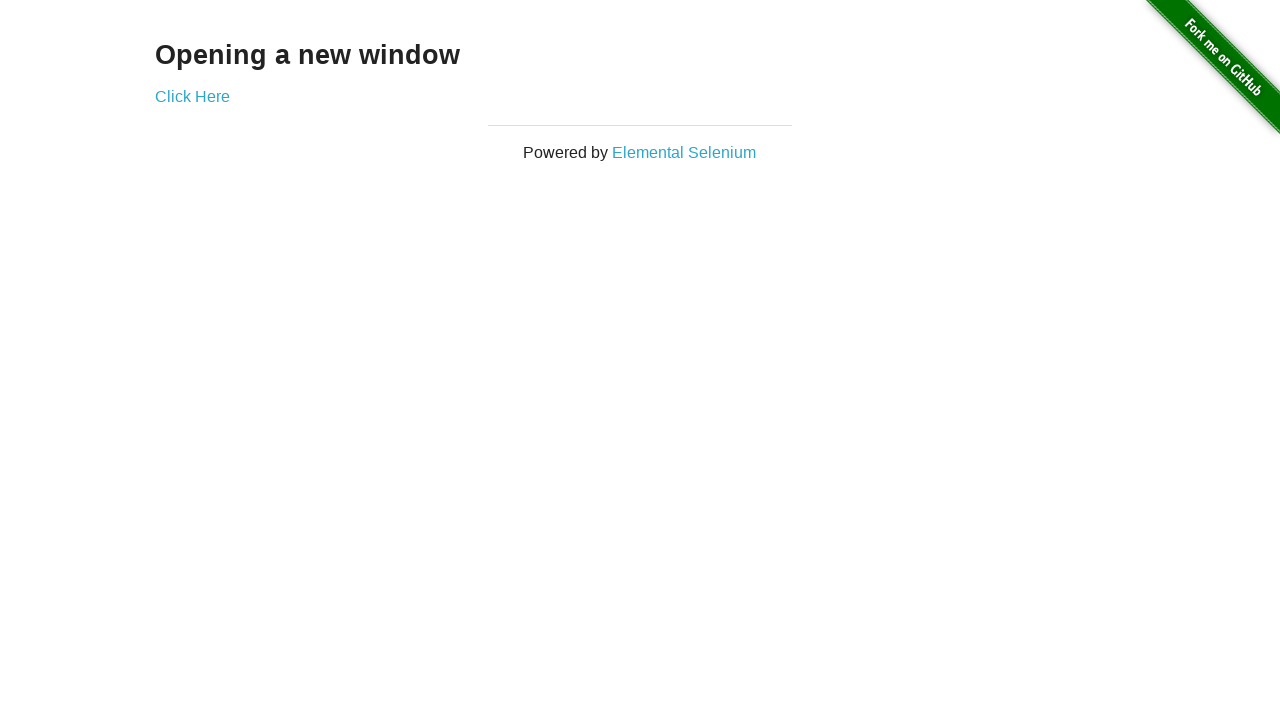

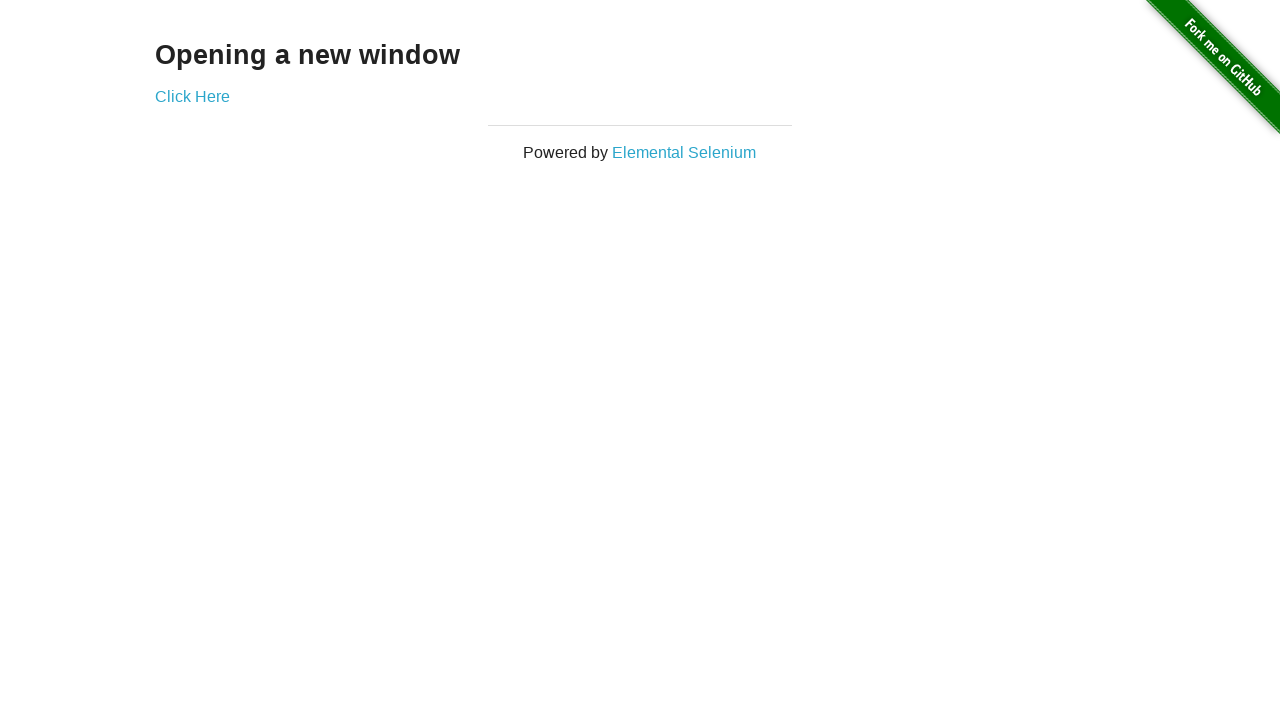